Tests multiple windows by clicking link to open new window and switching between windows

Starting URL: http://the-internet.herokuapp.com/windows

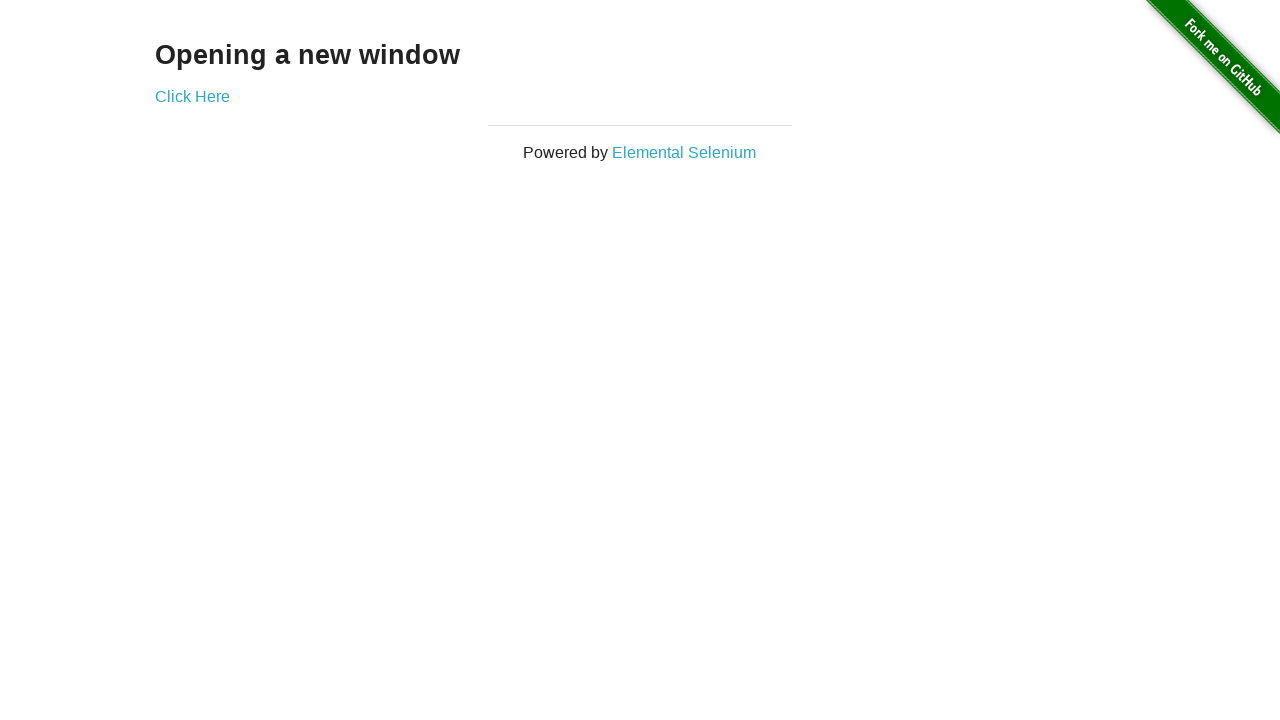

Clicked link to open new window at (192, 96) on .example a
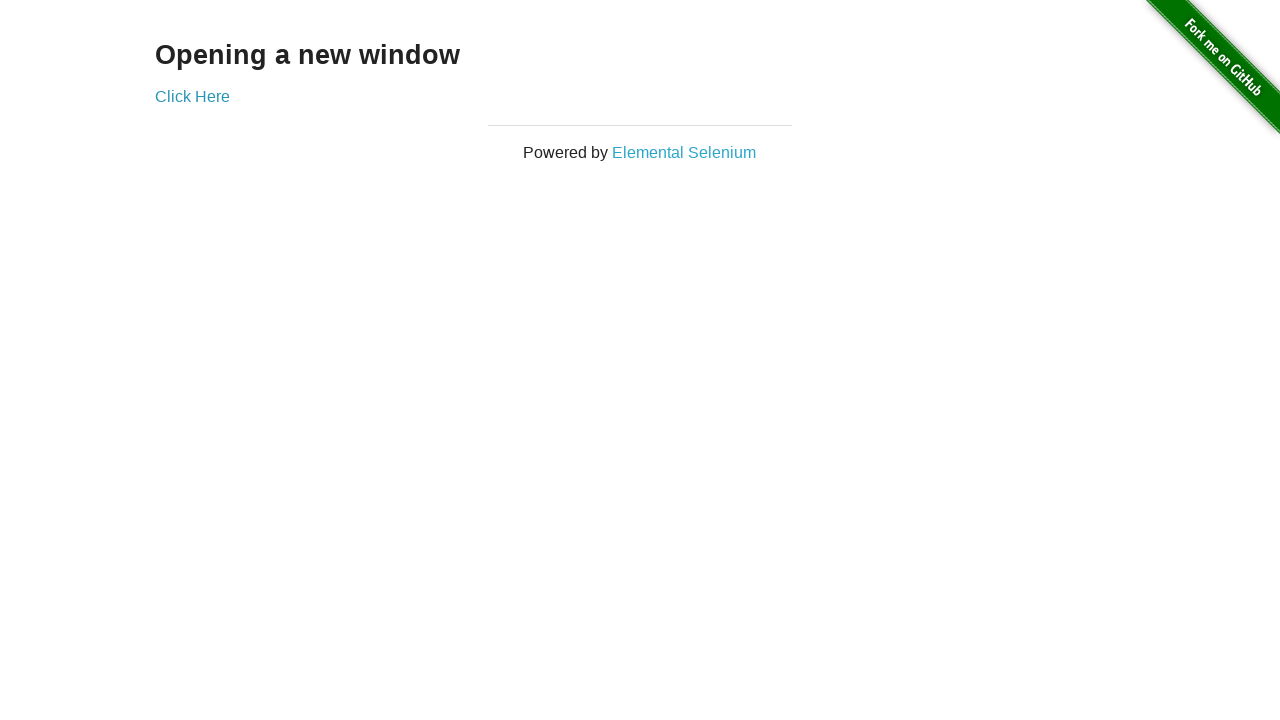

New window opened and captured
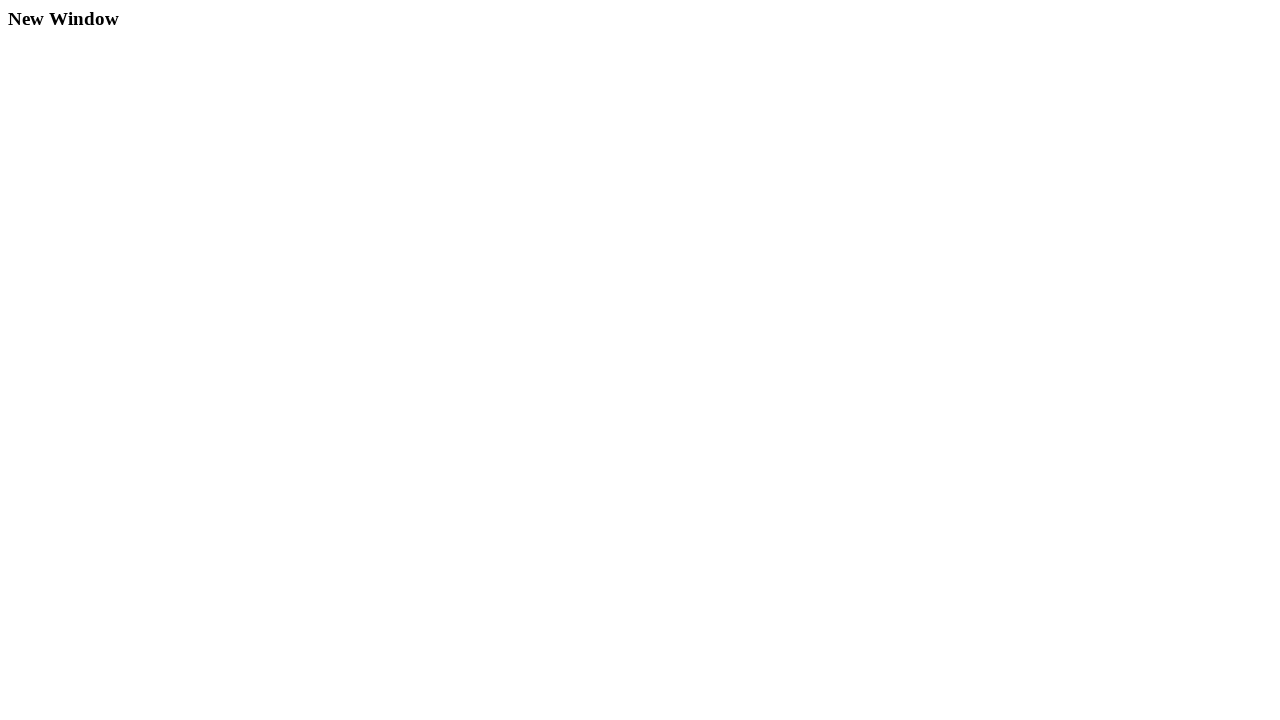

New page loaded successfully
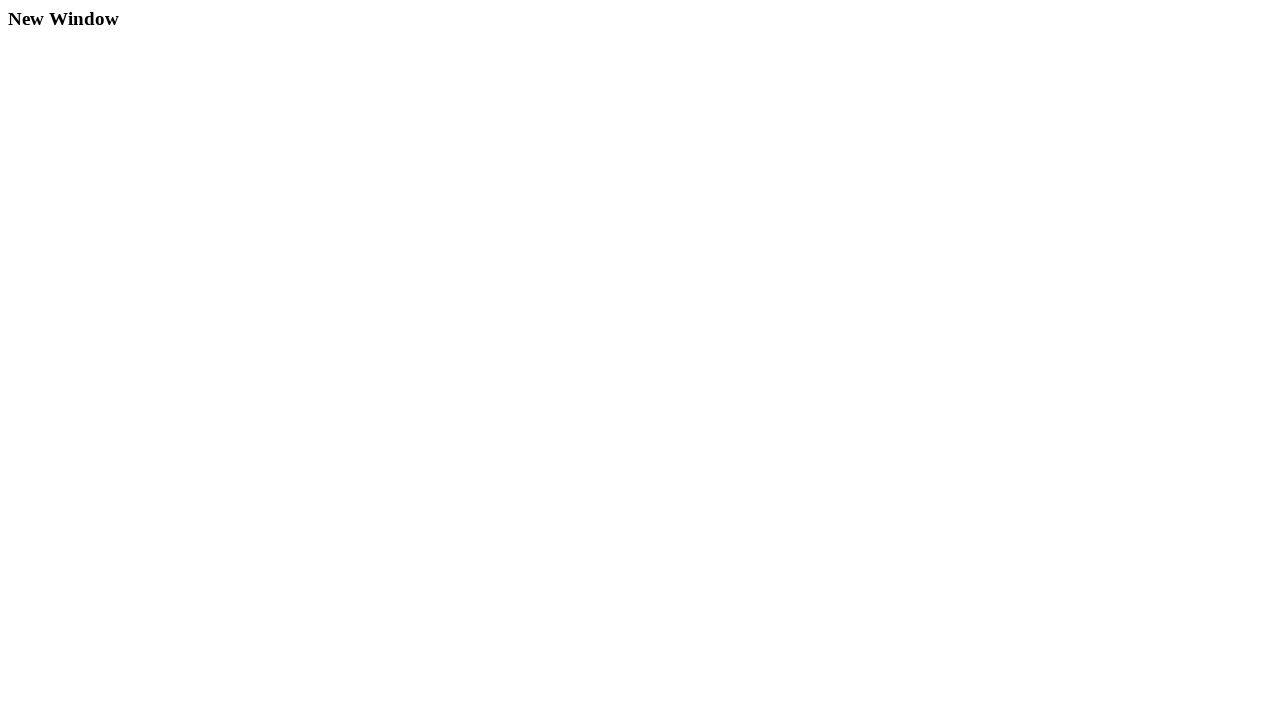

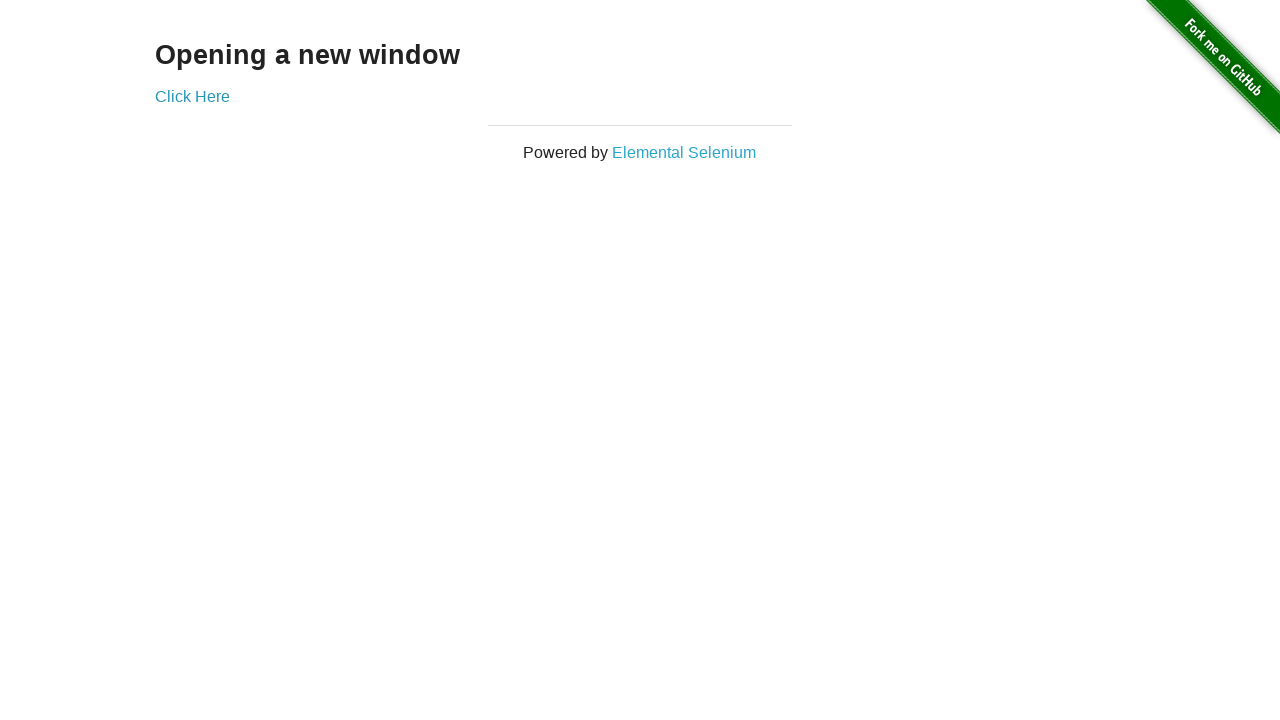